Tests alert handling functionality by clicking a button that triggers an alert and accepting it

Starting URL: https://omayo.blogspot.com/

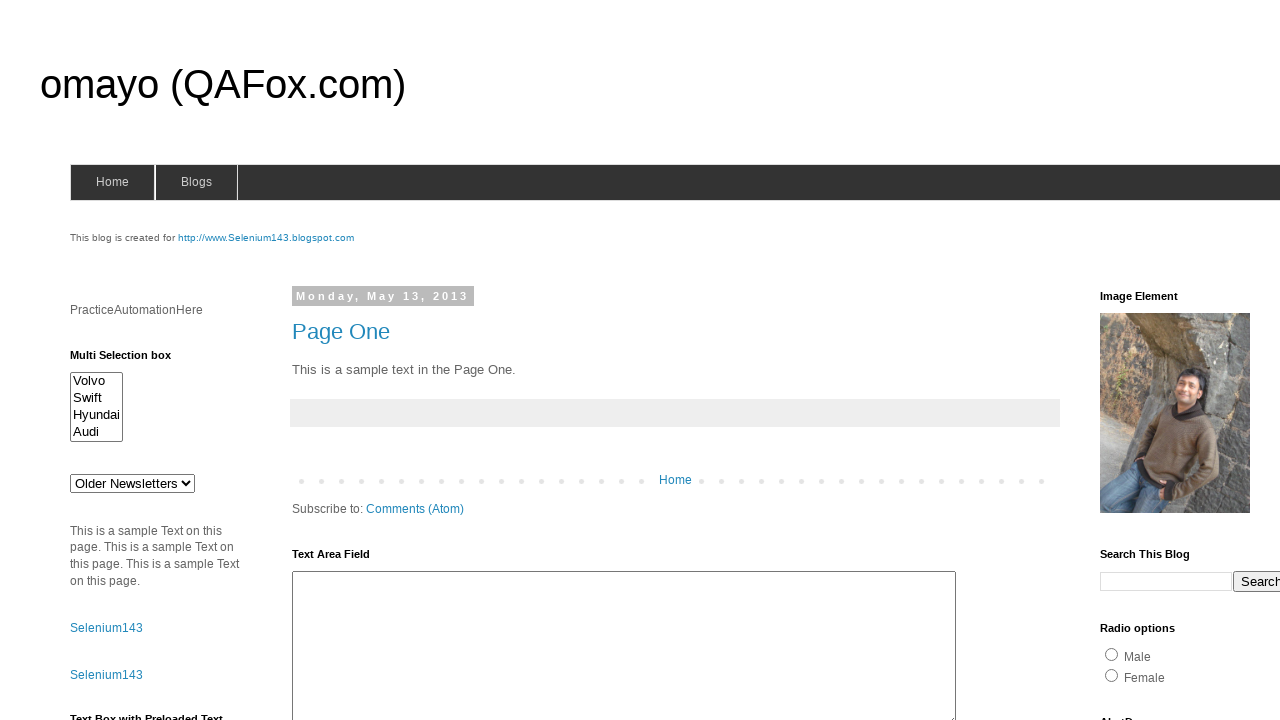

Registered dialog handler to accept alerts
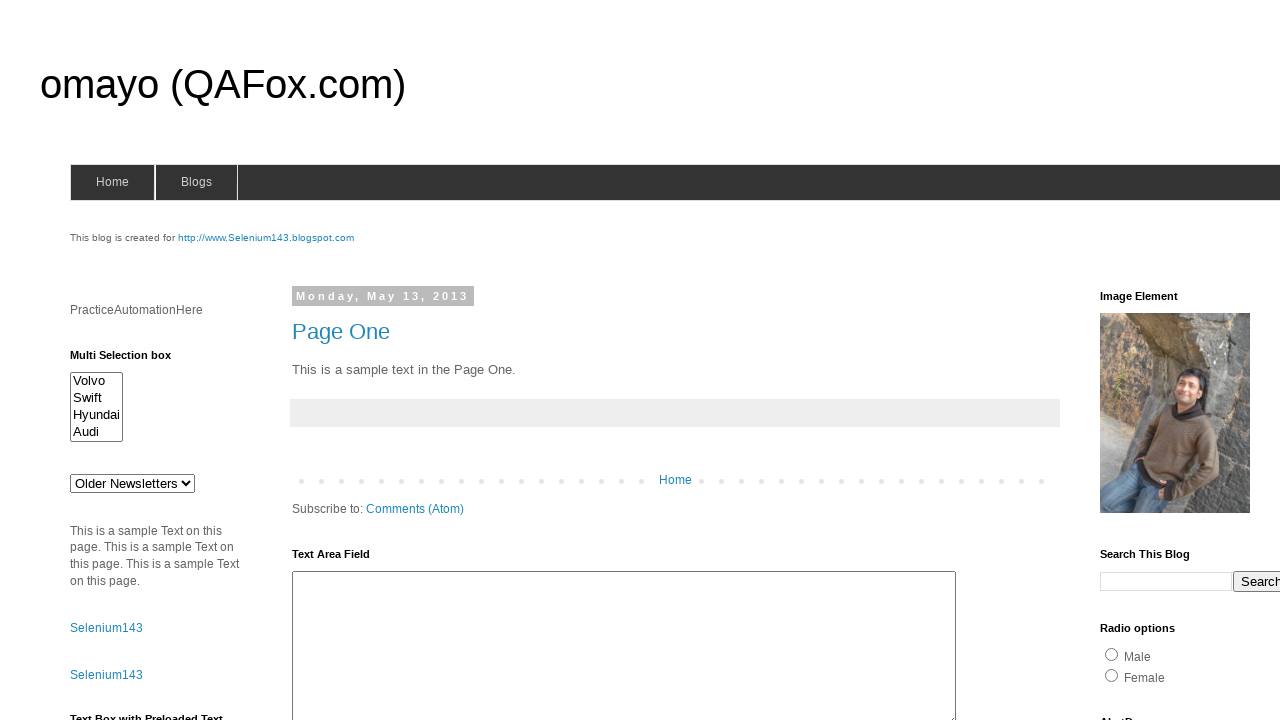

Clicked button that triggers an alert at (1154, 361) on xpath=//input[@id='alert1']
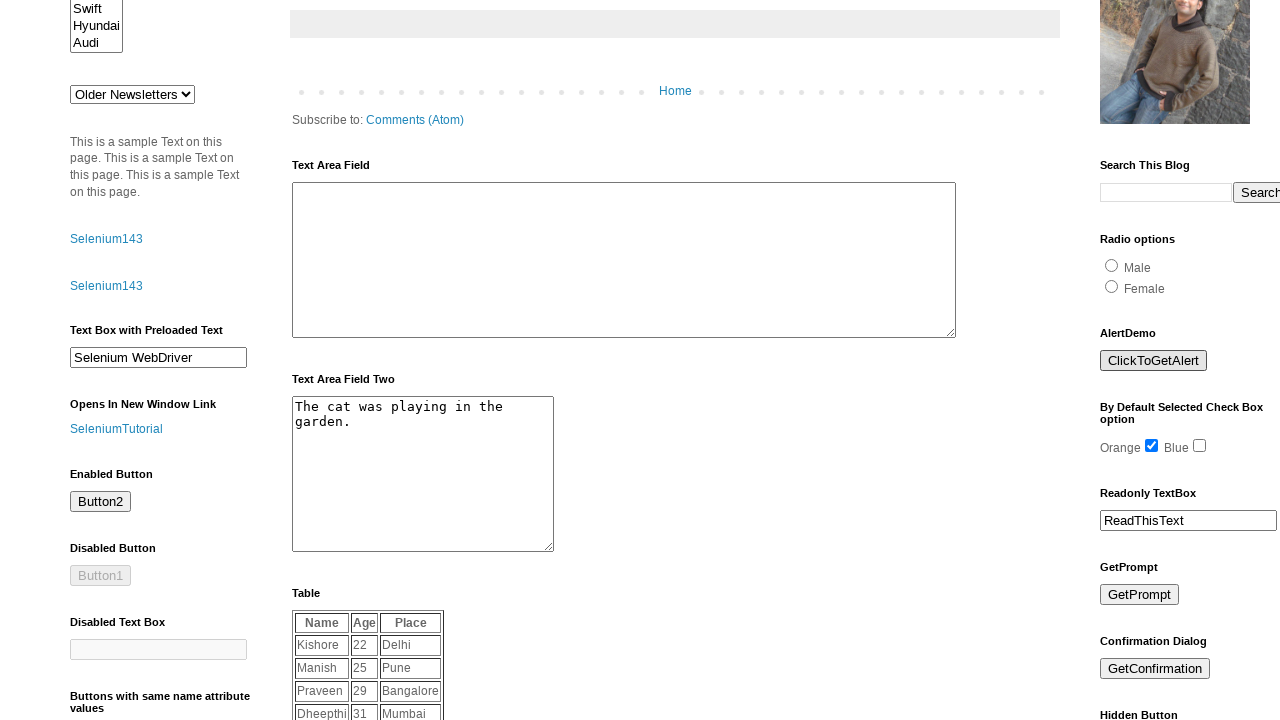

Waited 500ms for alert to be handled
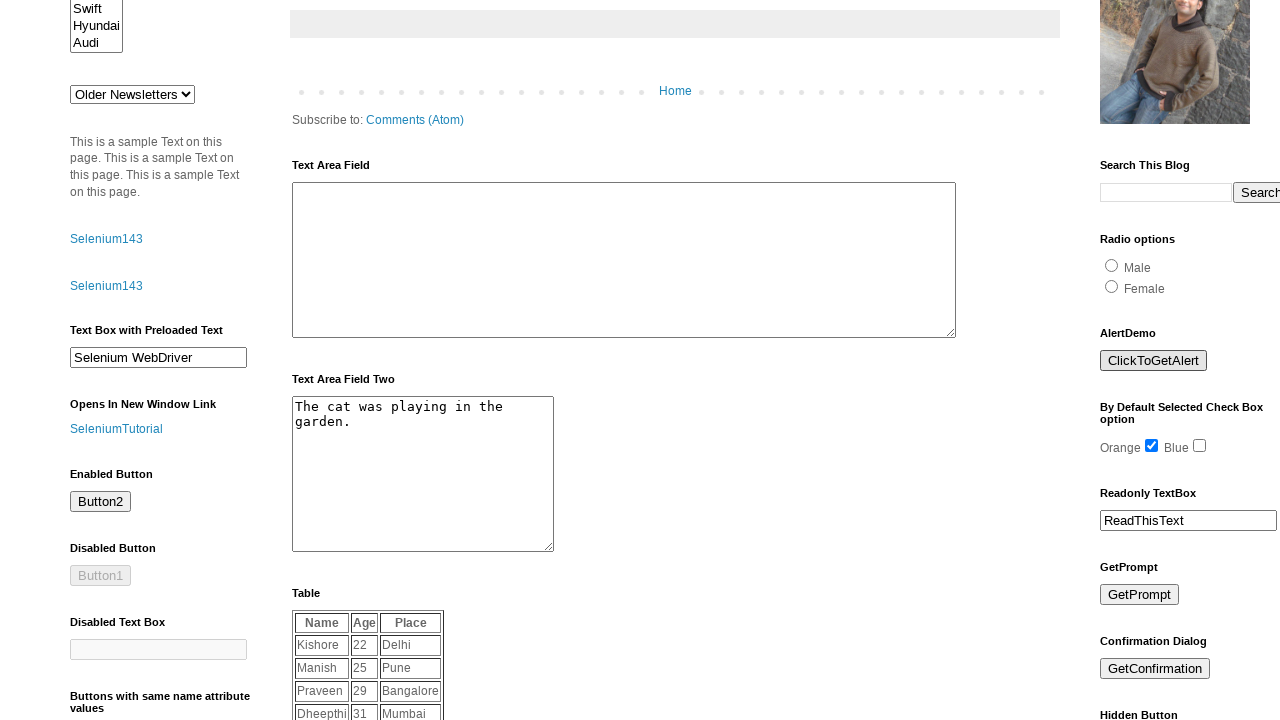

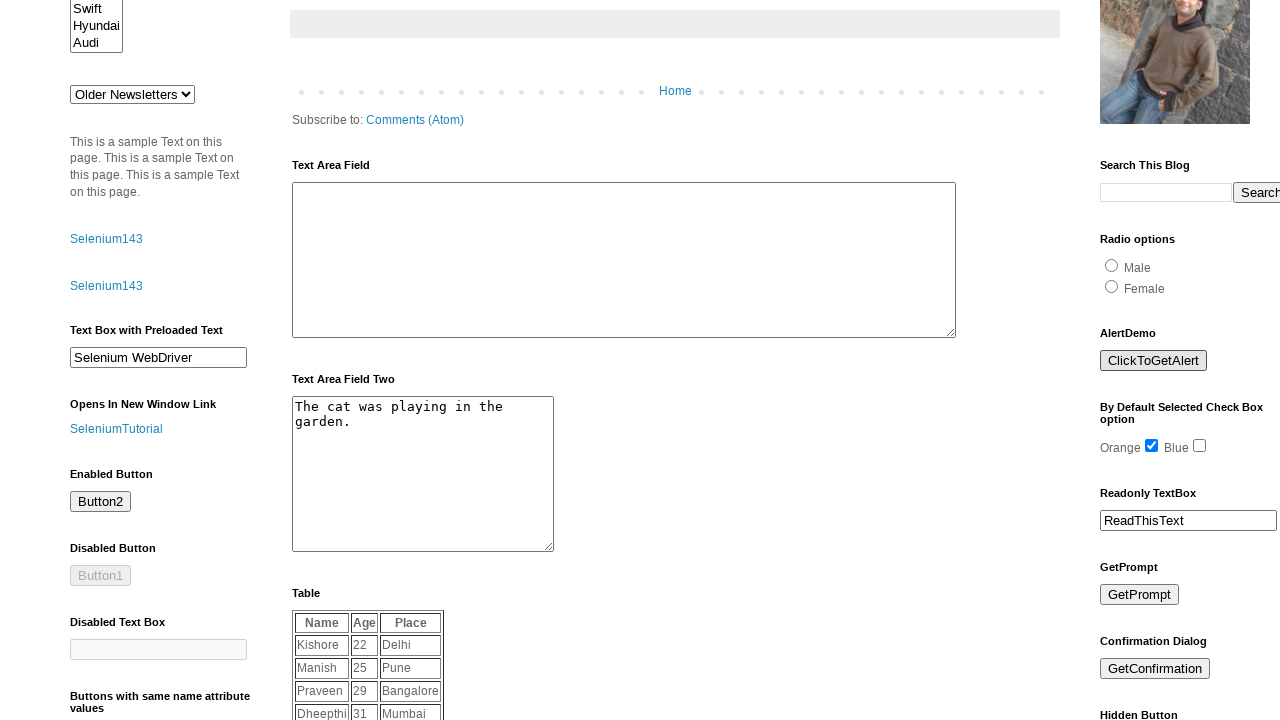